Tests right-click context menu functionality by navigating to Context Menu page, right-clicking on the hot-spot area, and accepting the triggered alert

Starting URL: https://the-internet.herokuapp.com/

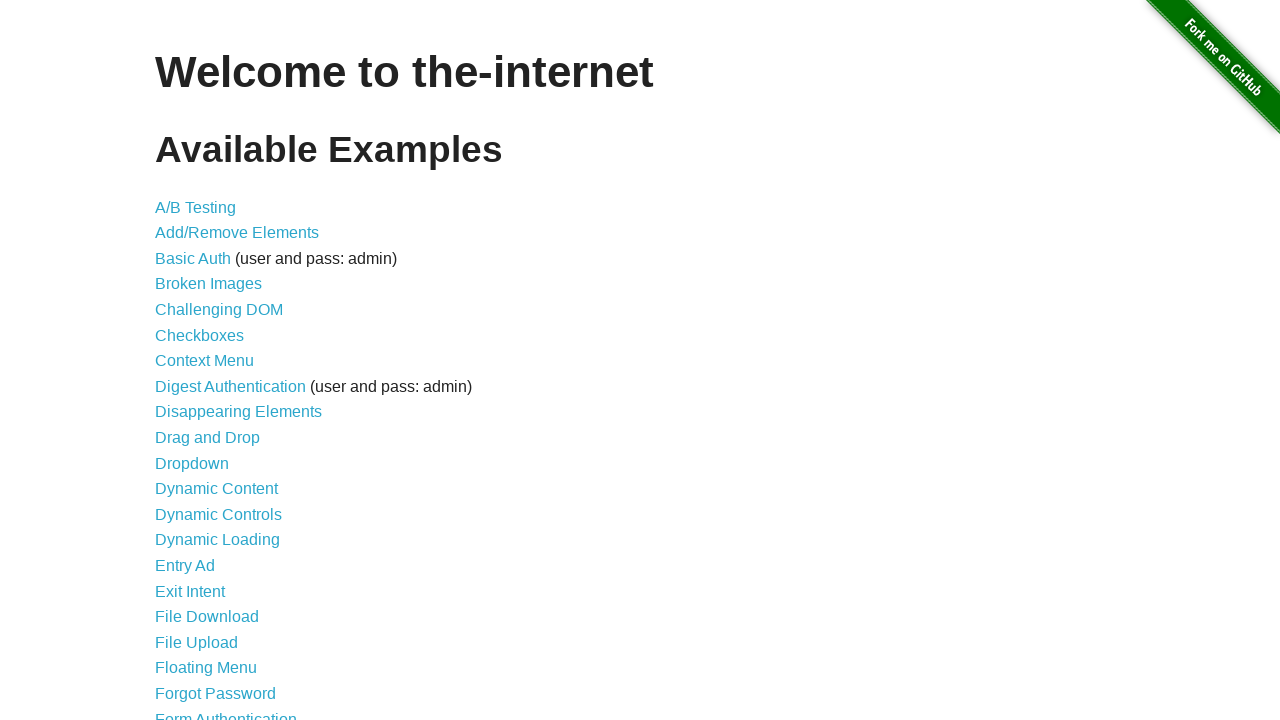

Clicked on Context Menu link to navigate to the page at (204, 361) on xpath=//a[text()='Context Menu']
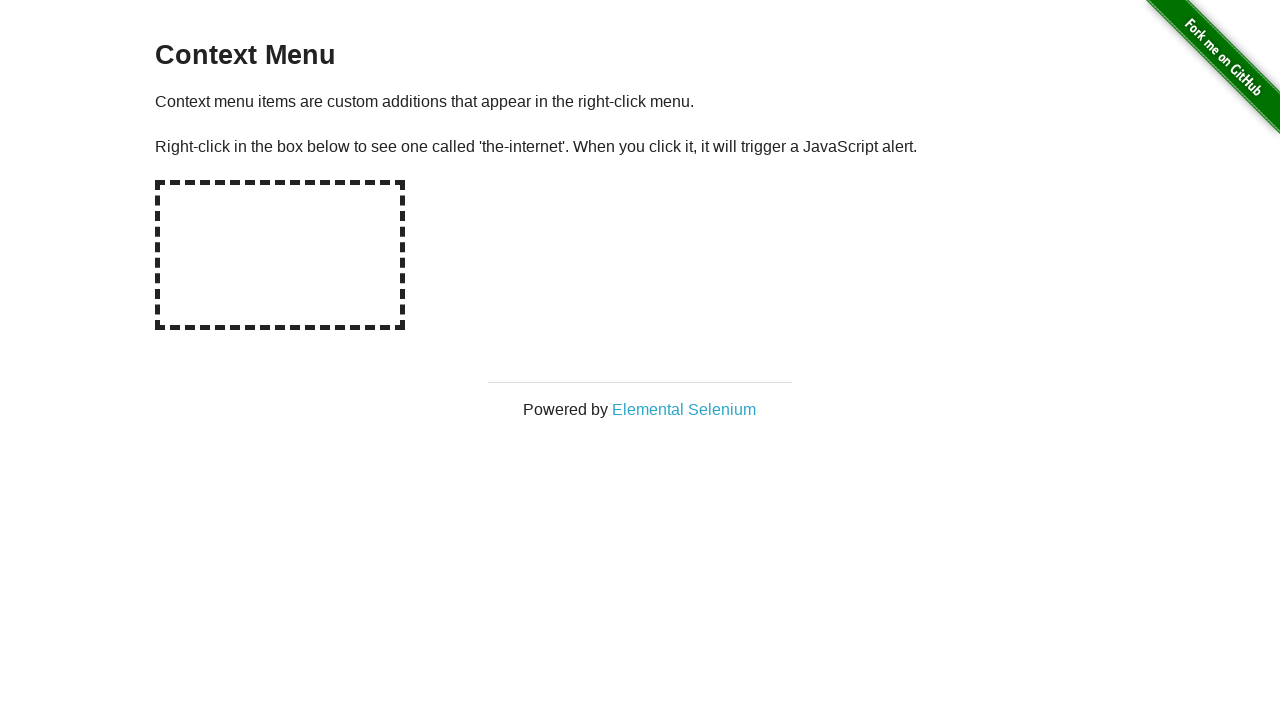

Right-clicked on the hot-spot area at (280, 255) on #hot-spot
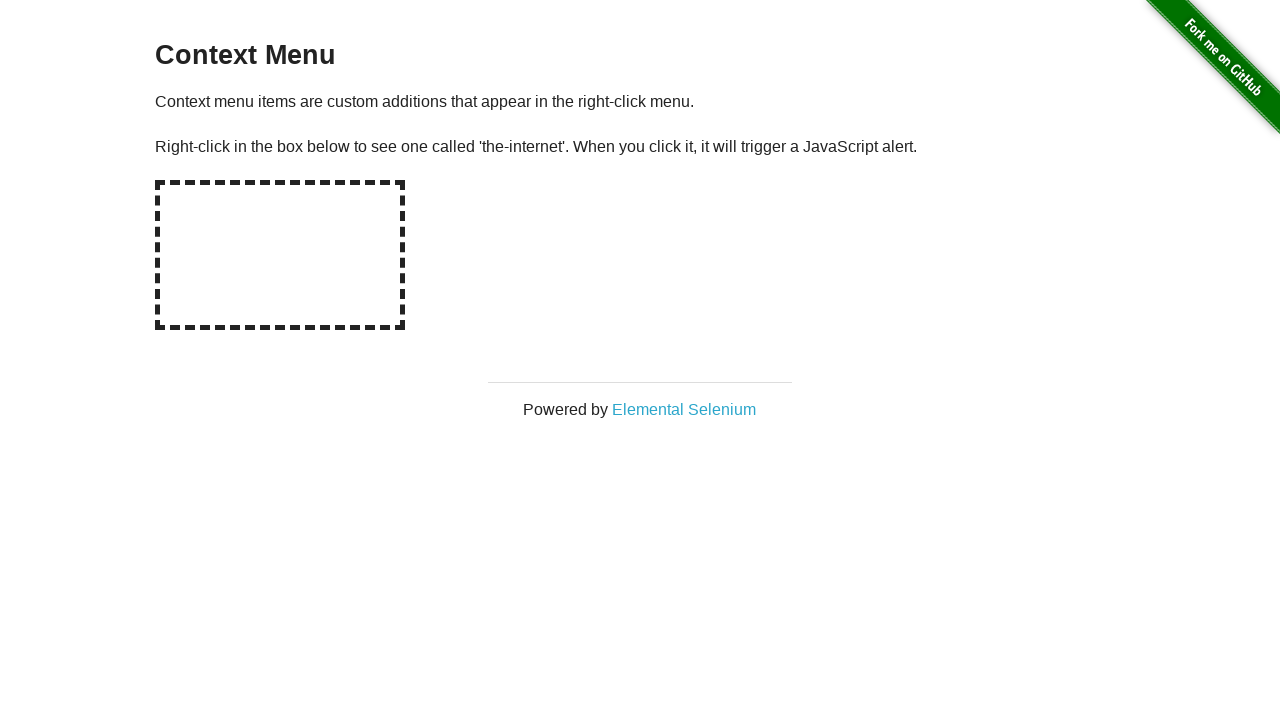

Set up dialog handler to accept alerts
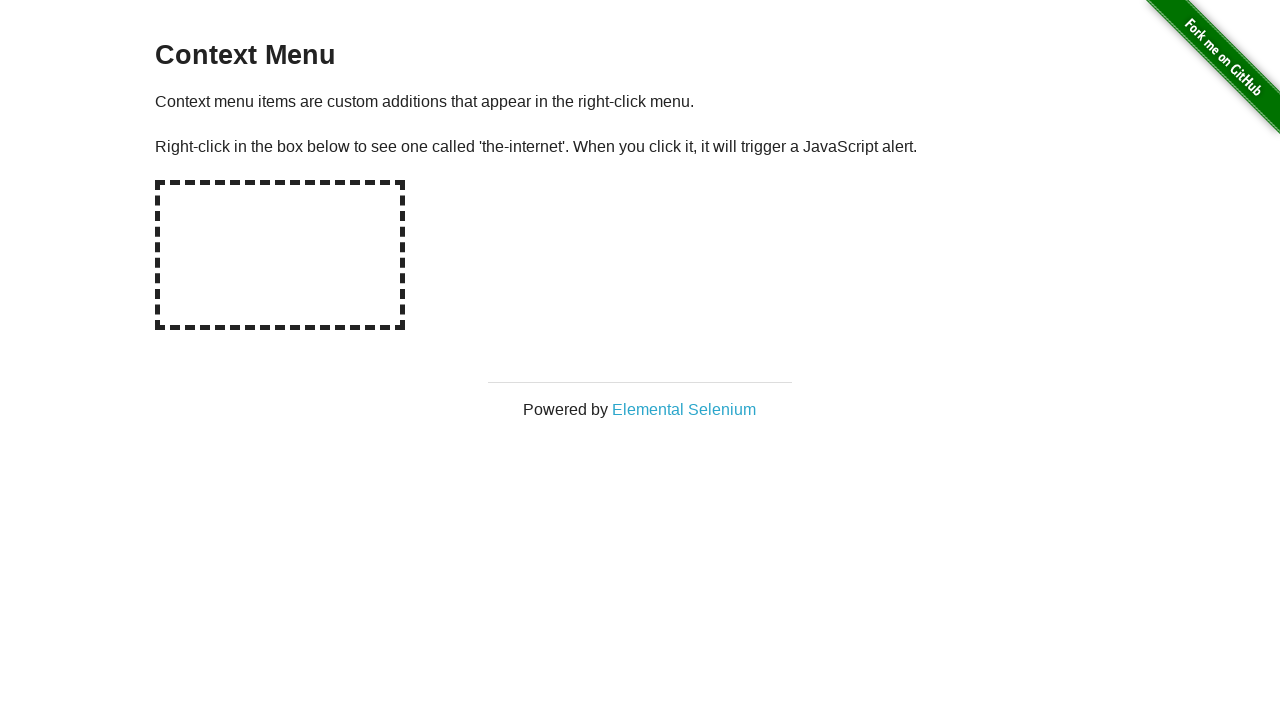

Waited for alert to be triggered and handled
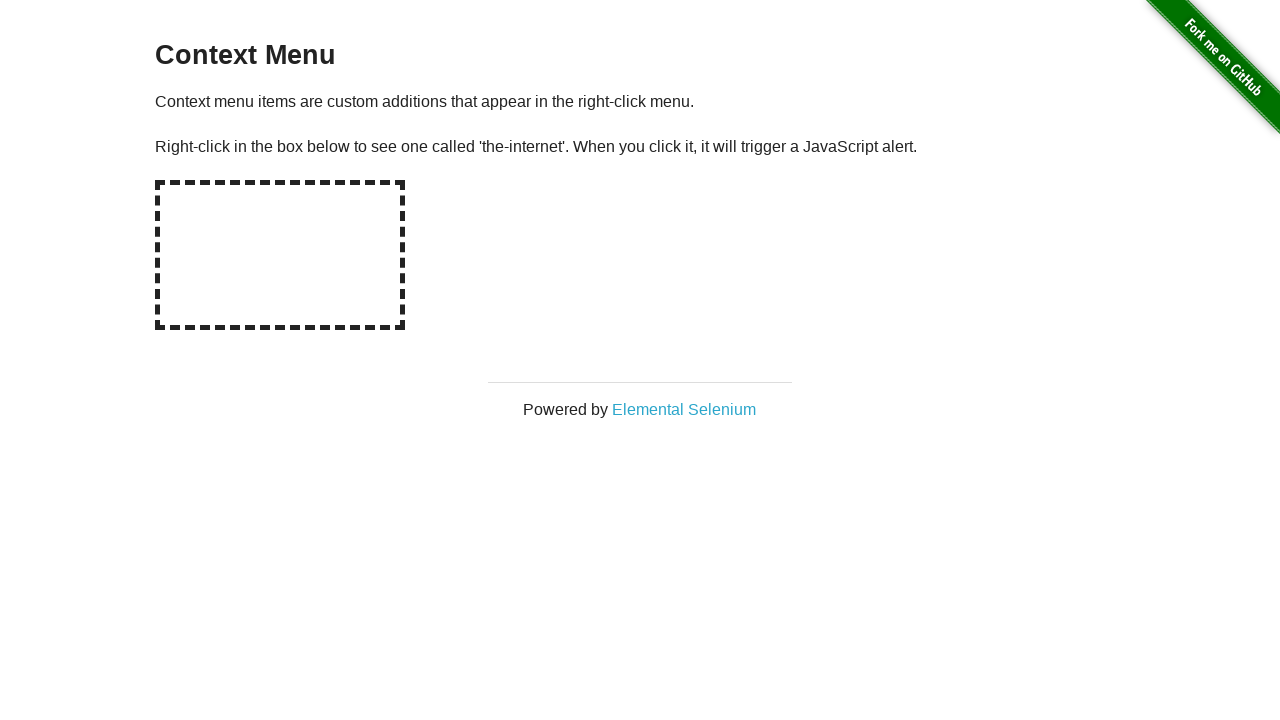

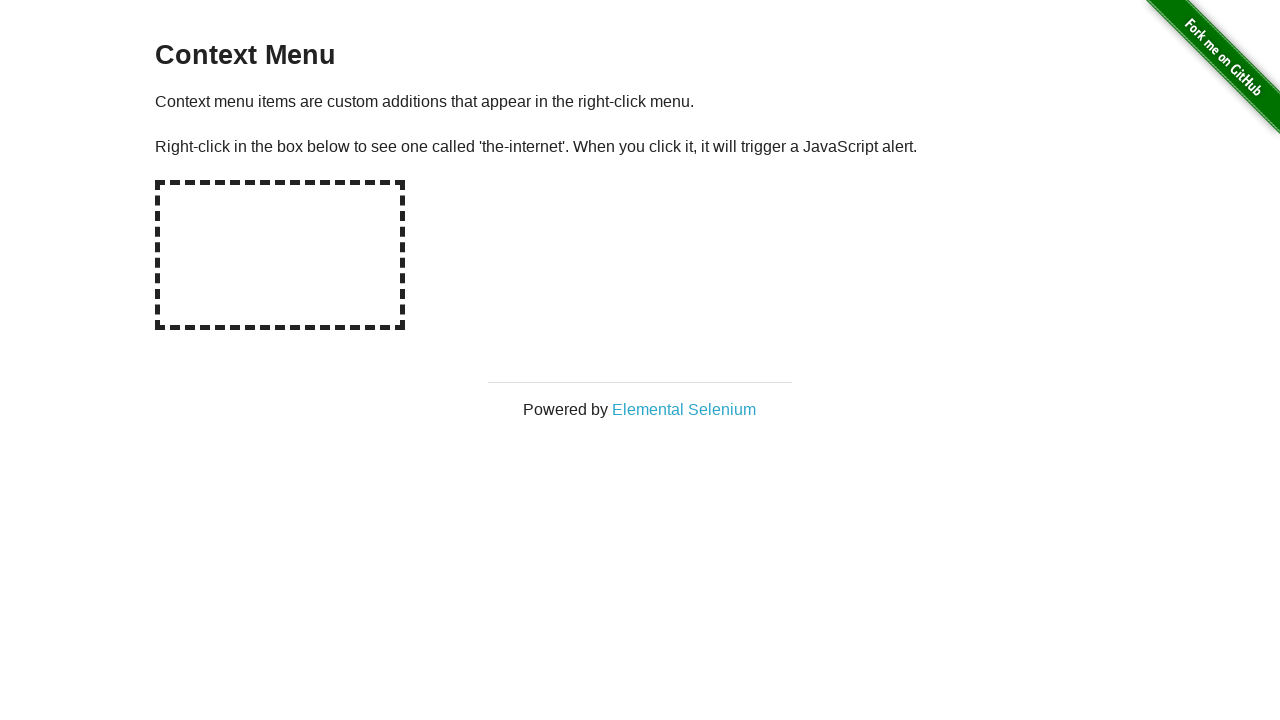